Tests a registration form by filling in various fields including first name, last name, address, email, and phone number, with a demonstration of clearing and re-entering data

Starting URL: http://demo.automationtesting.in/Register.html

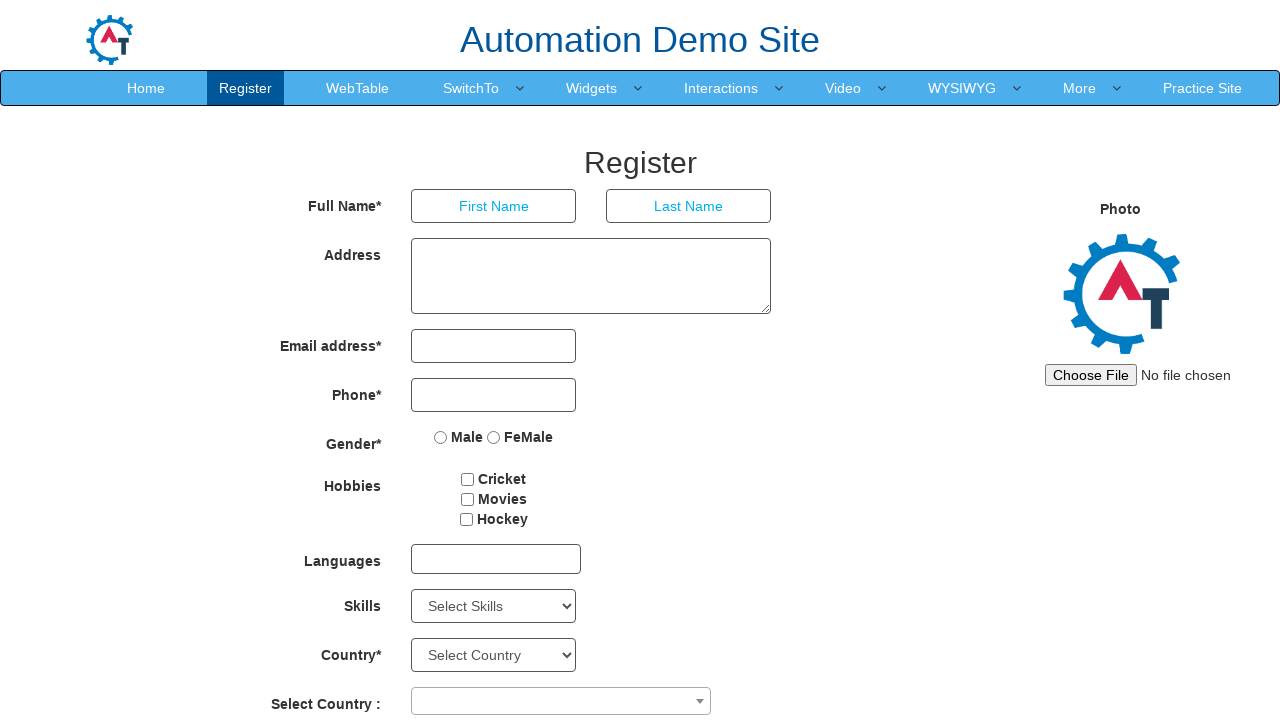

Filled first name field with 'shaik' on //input[@placeholder='First Name' and @ng-model='FirstName']
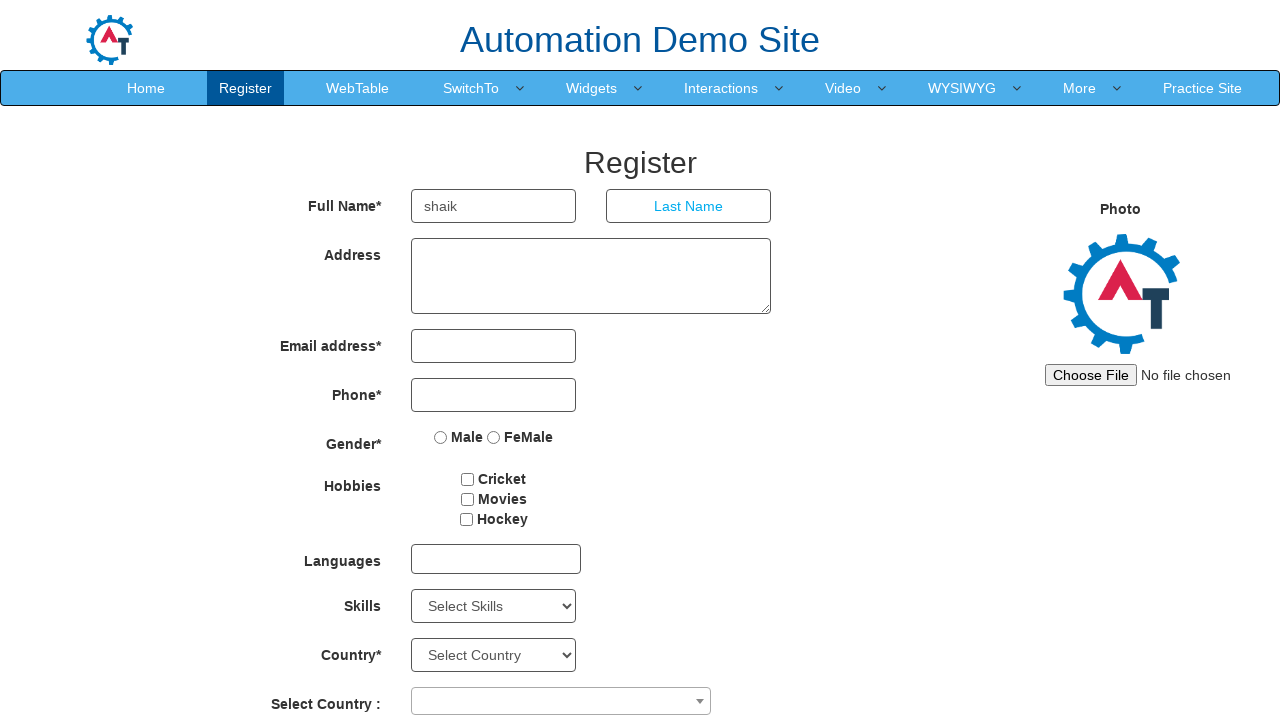

Filled last name field with 'Riyaz' on //input[@placeholder='Last Name' and @ng-model='LastName']
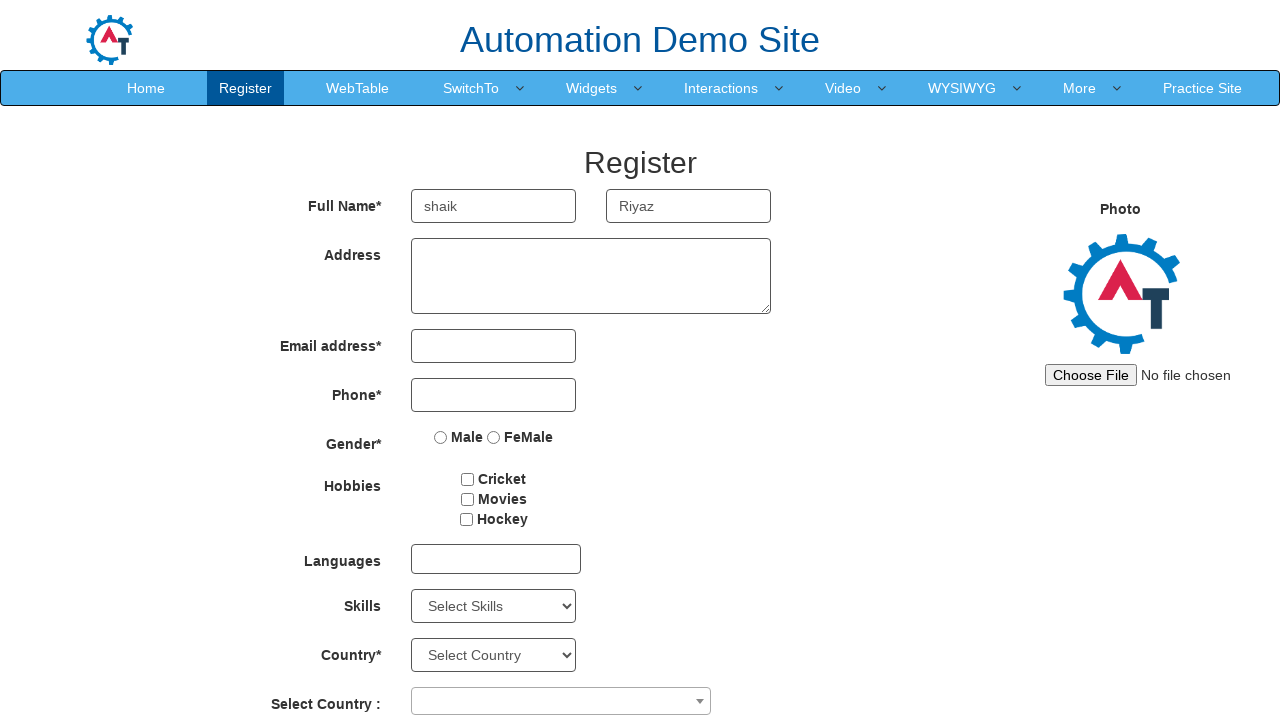

Filled address field with 'Neelasandra' on textarea
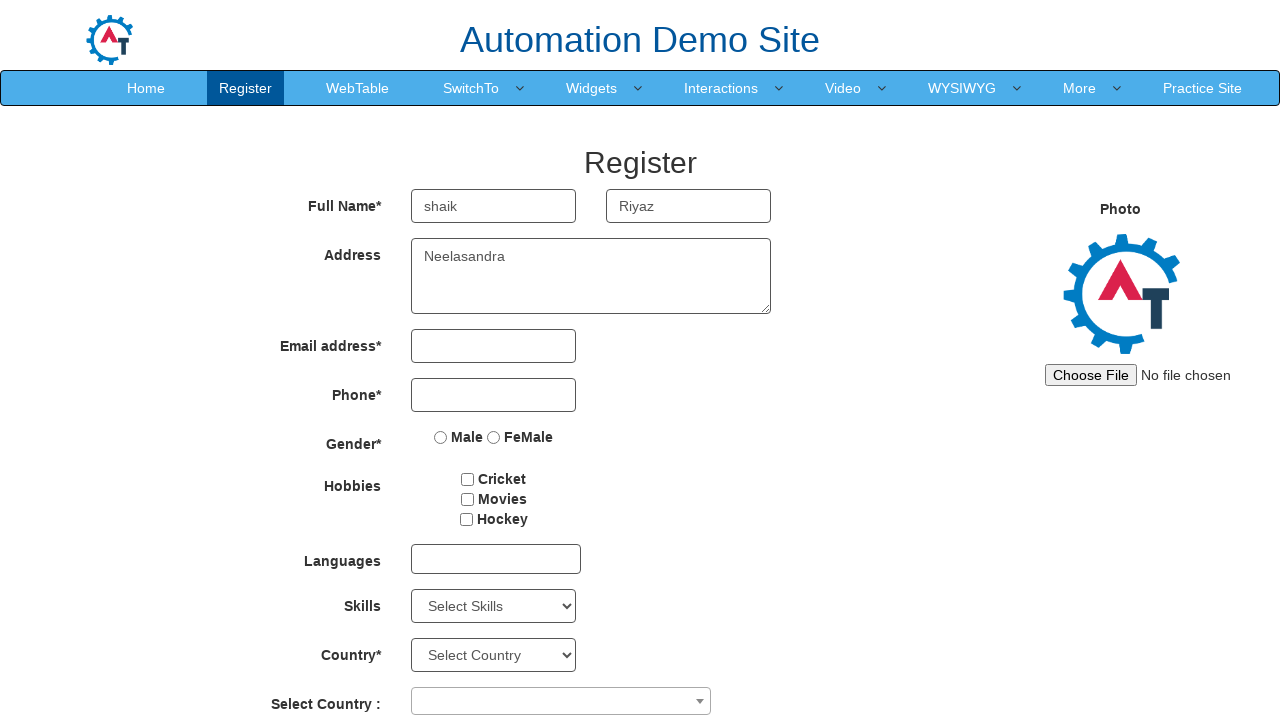

Filled email field with 'testuser237@example.com' on //input[@type='email']
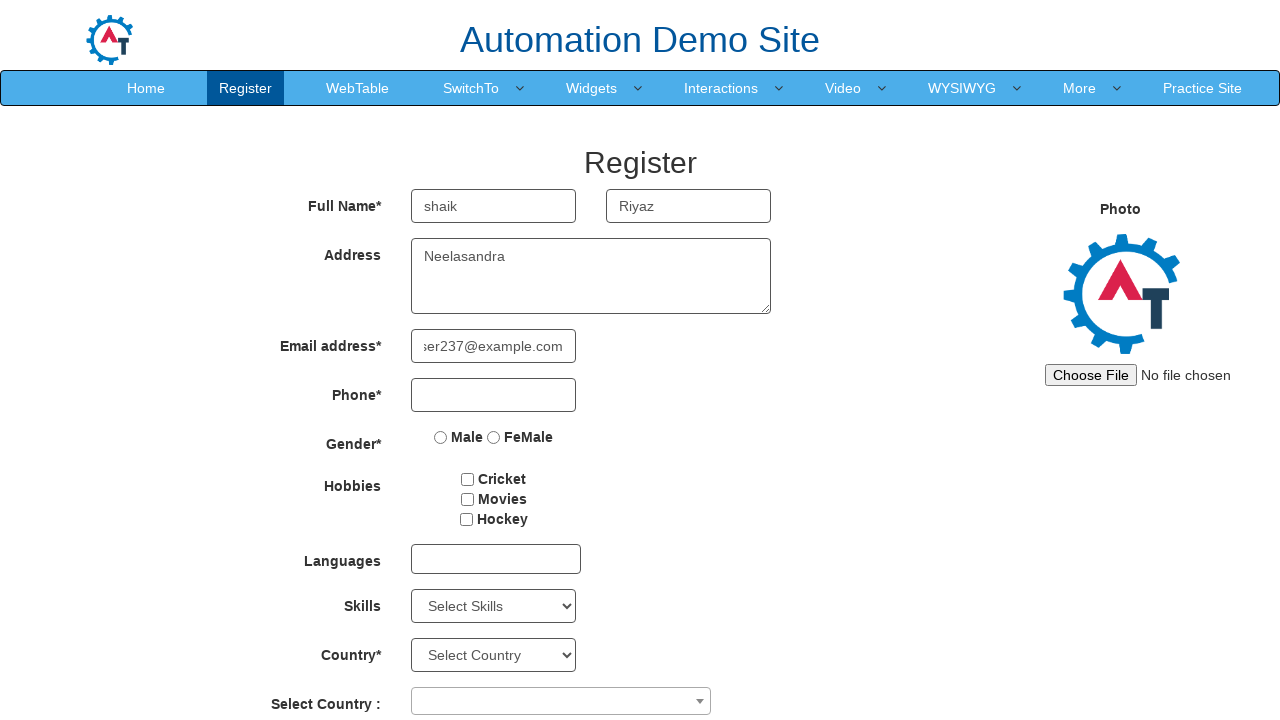

Filled phone number field with '9876543210' on //input[starts-with(@ng-model,'Ph')]
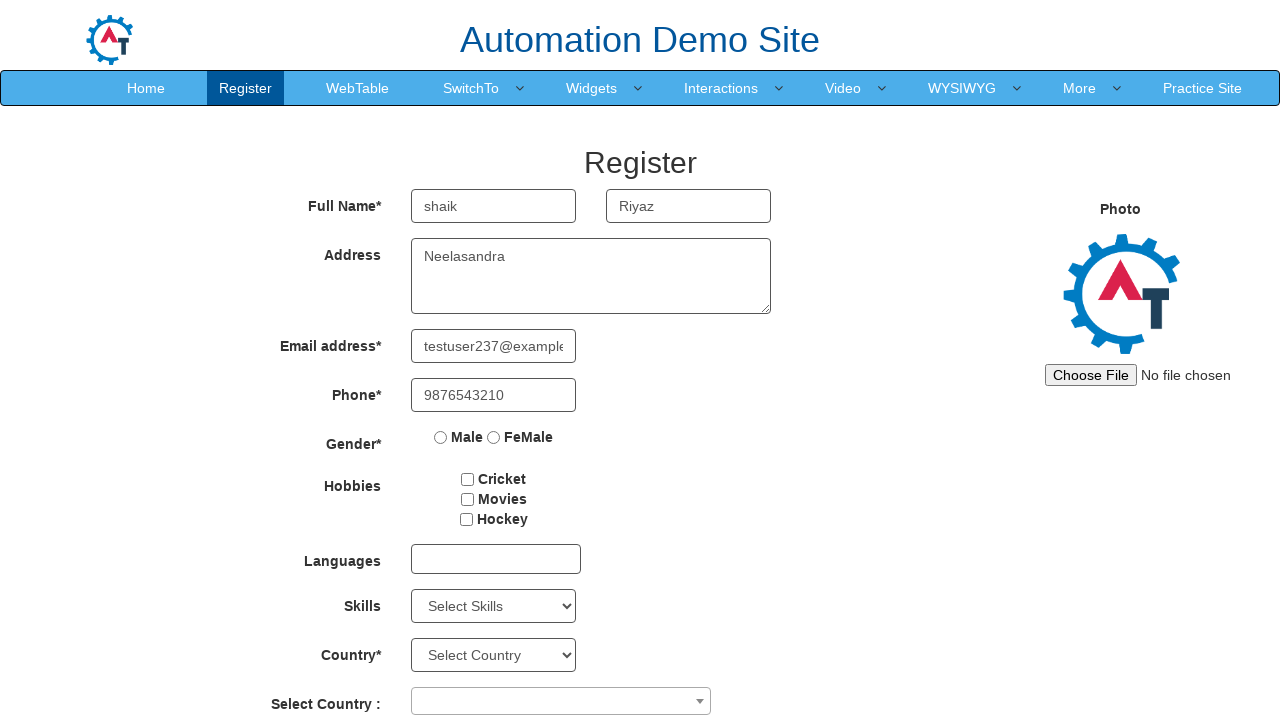

Cleared first name field on //input[@placeholder='First Name' and @ng-model='FirstName']
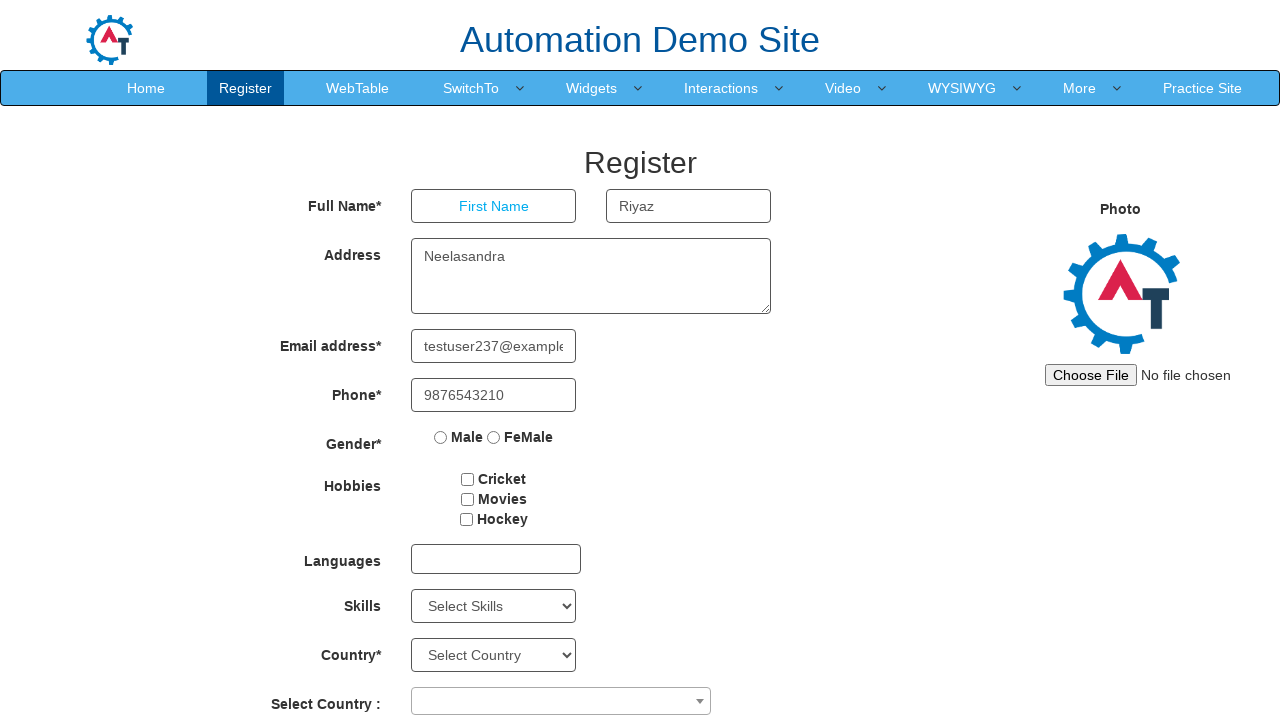

Re-filled first name field with 'shaiku' on //input[@placeholder='First Name' and @ng-model='FirstName']
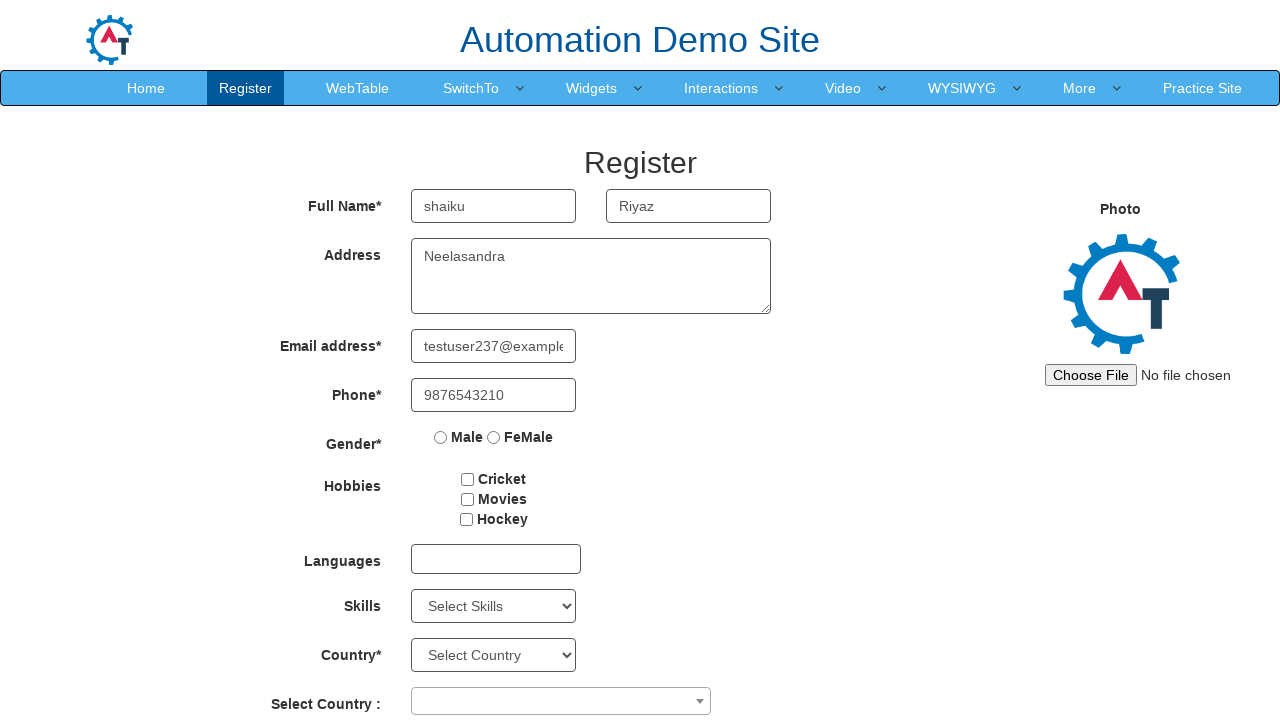

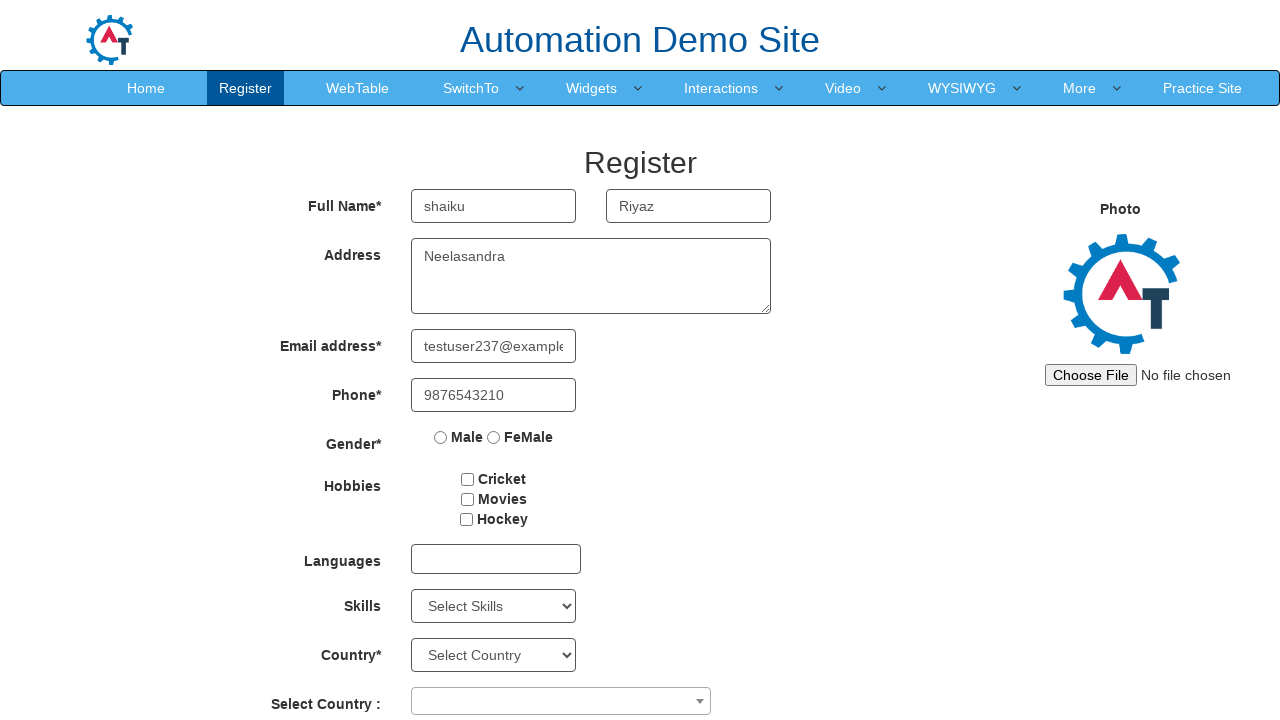